Fills out a comprehensive practice form including personal details, date selection, subjects, hobbies, file upload, and address information, then submits the form

Starting URL: https://demoqa.com/automation-practice-form

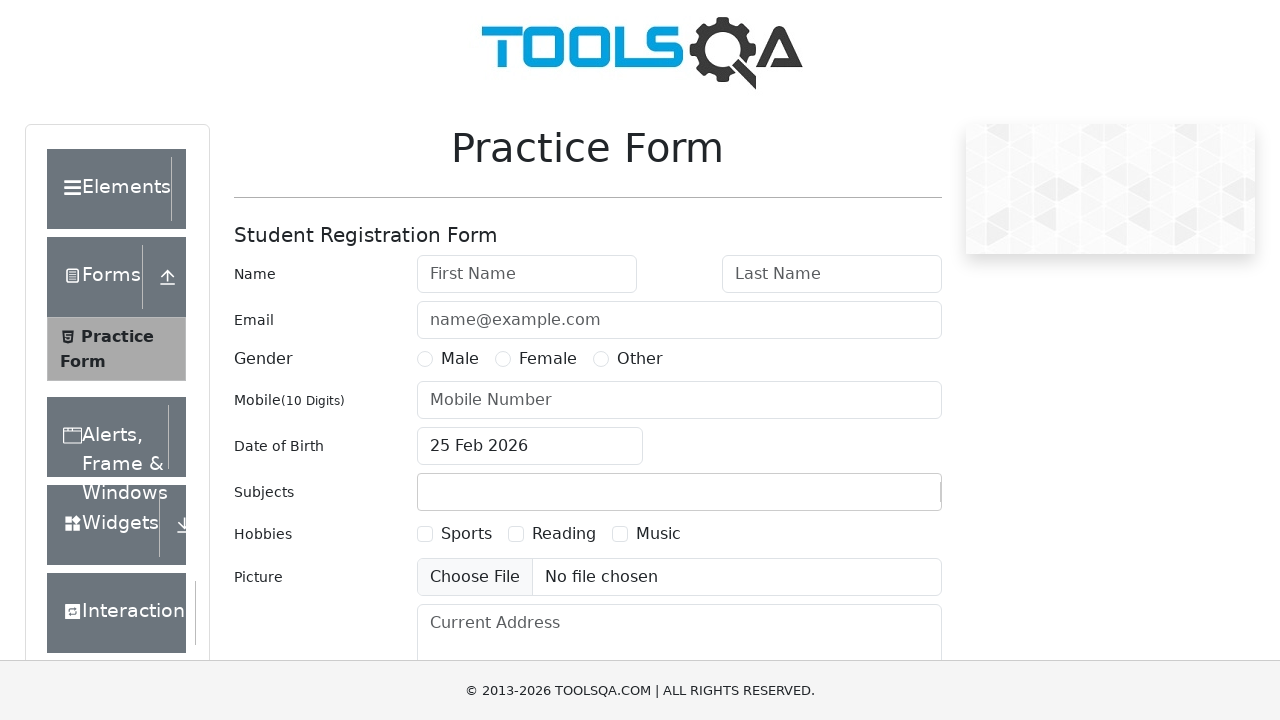

Filled first name field with 'TestFirstName' on #firstName
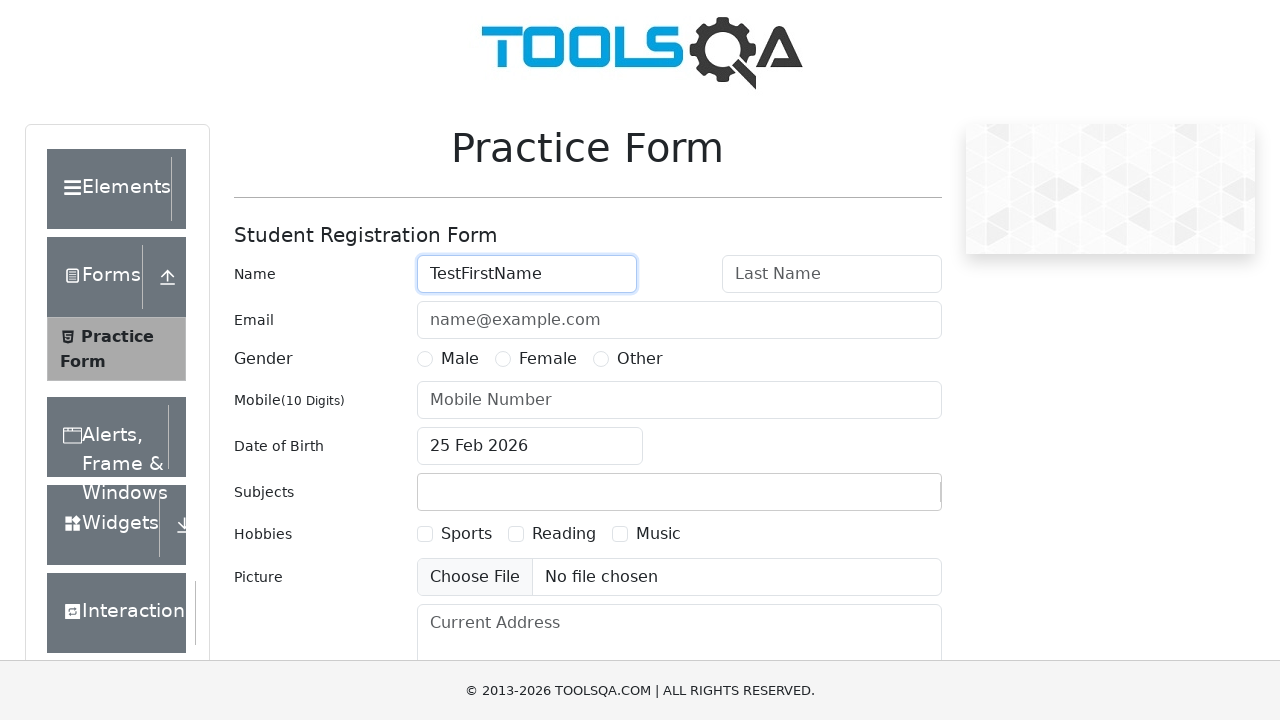

Filled last name field with 'TestLastName' on #lastName
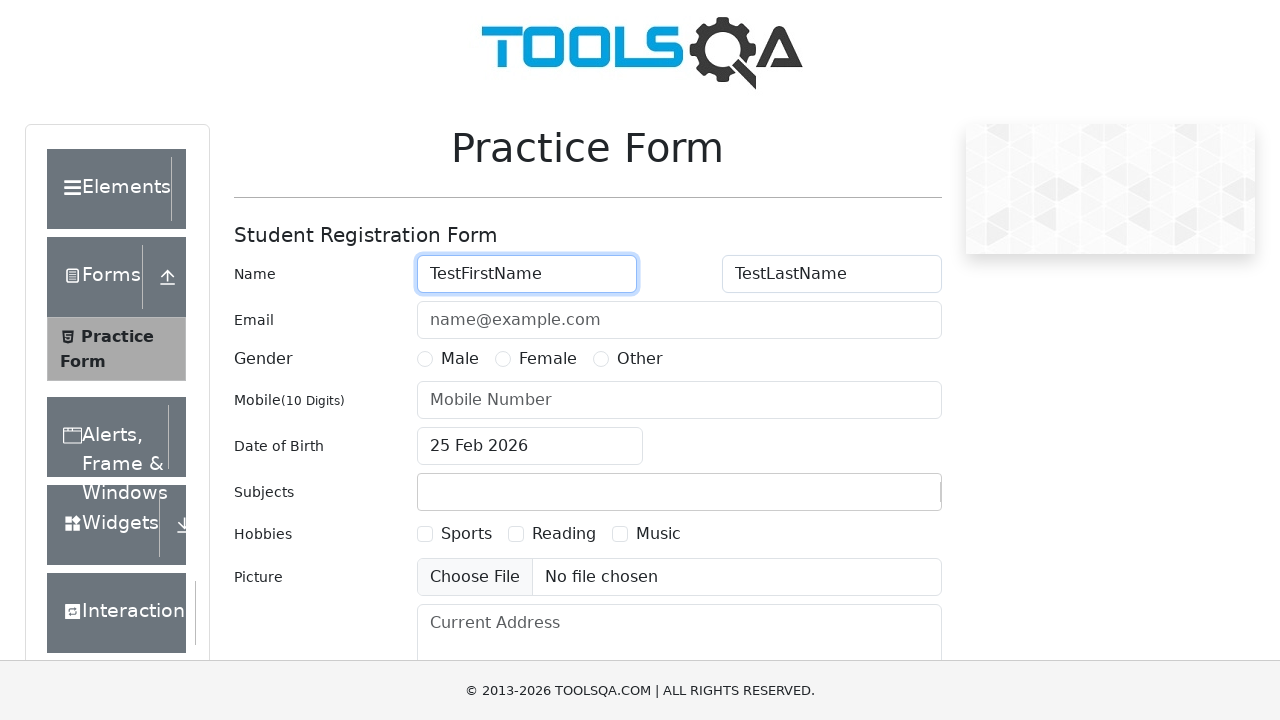

Filled email field with 'testemail@test.com' on #userEmail
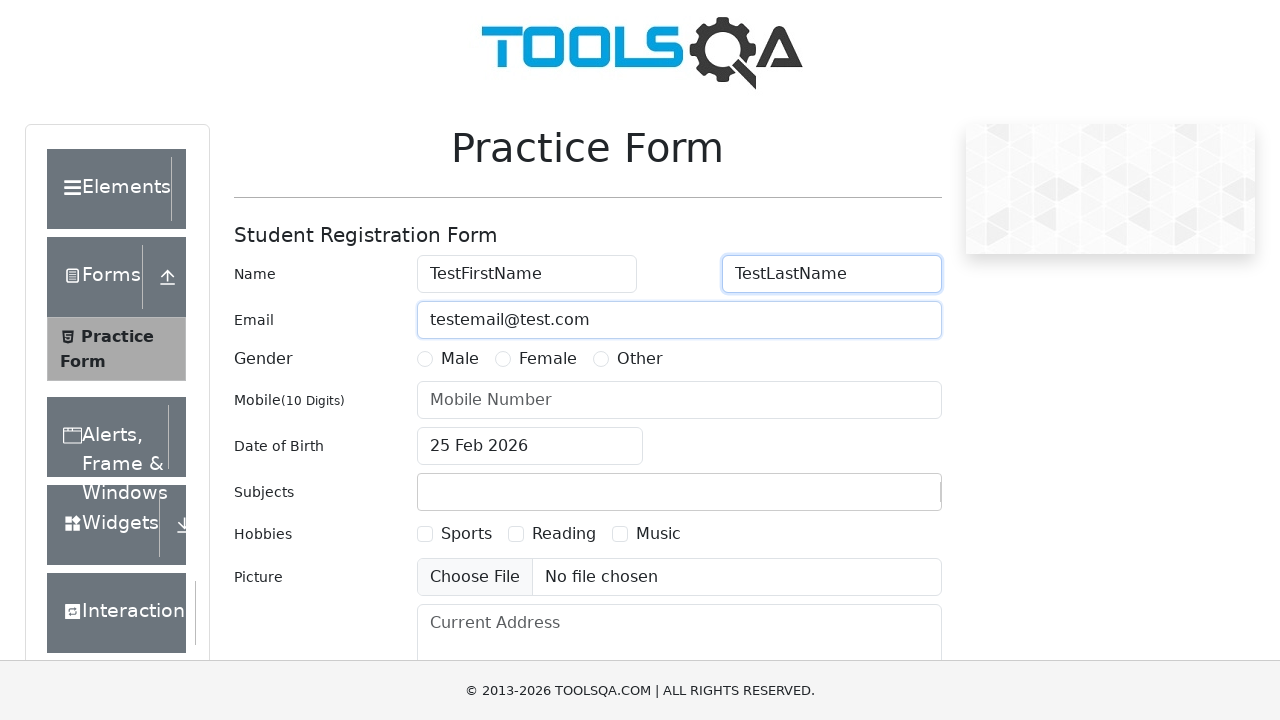

Selected Male gender radio button at (460, 359) on label[for='gender-radio-1']
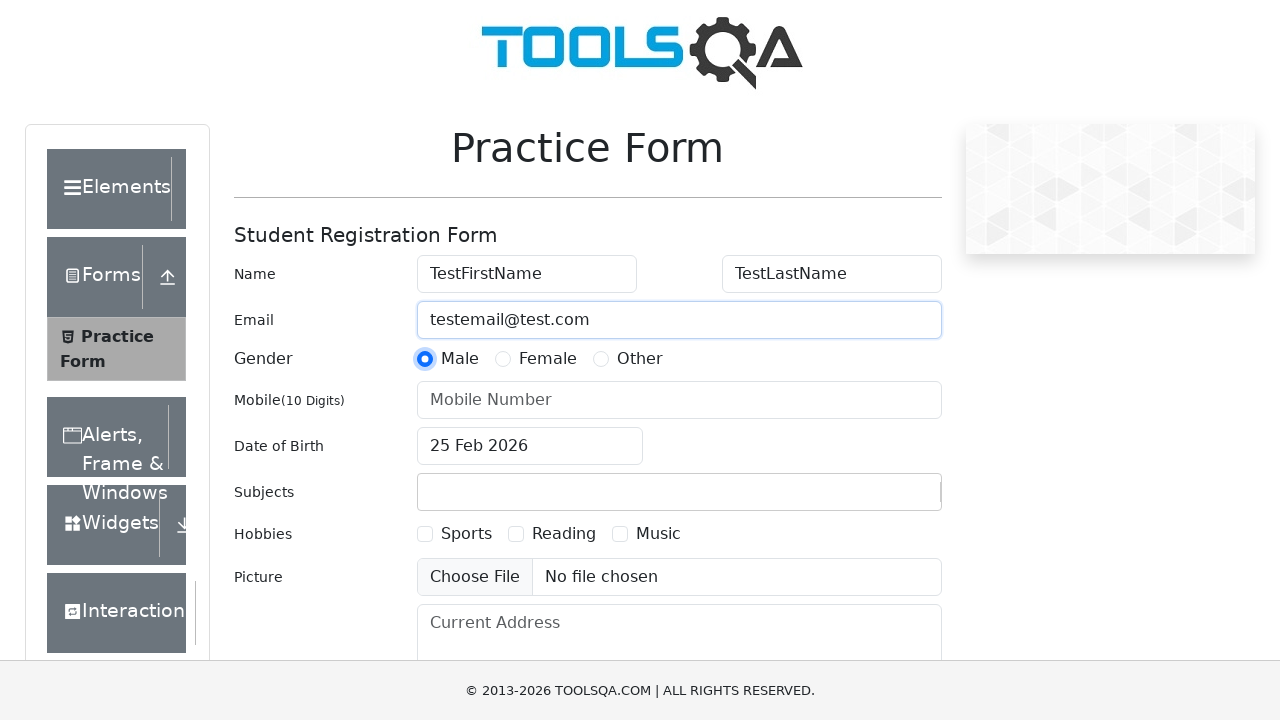

Filled mobile number field with '0123456789' on #userNumber
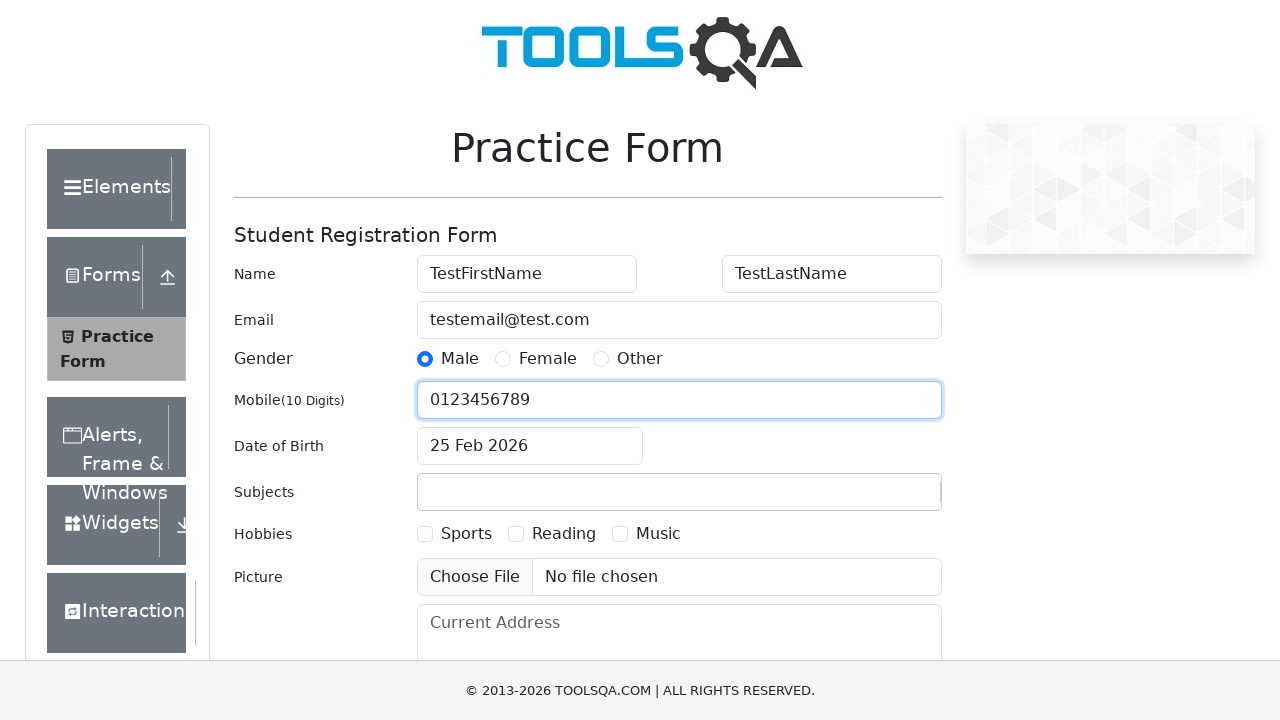

Clicked date of birth input field at (530, 446) on #dateOfBirthInput
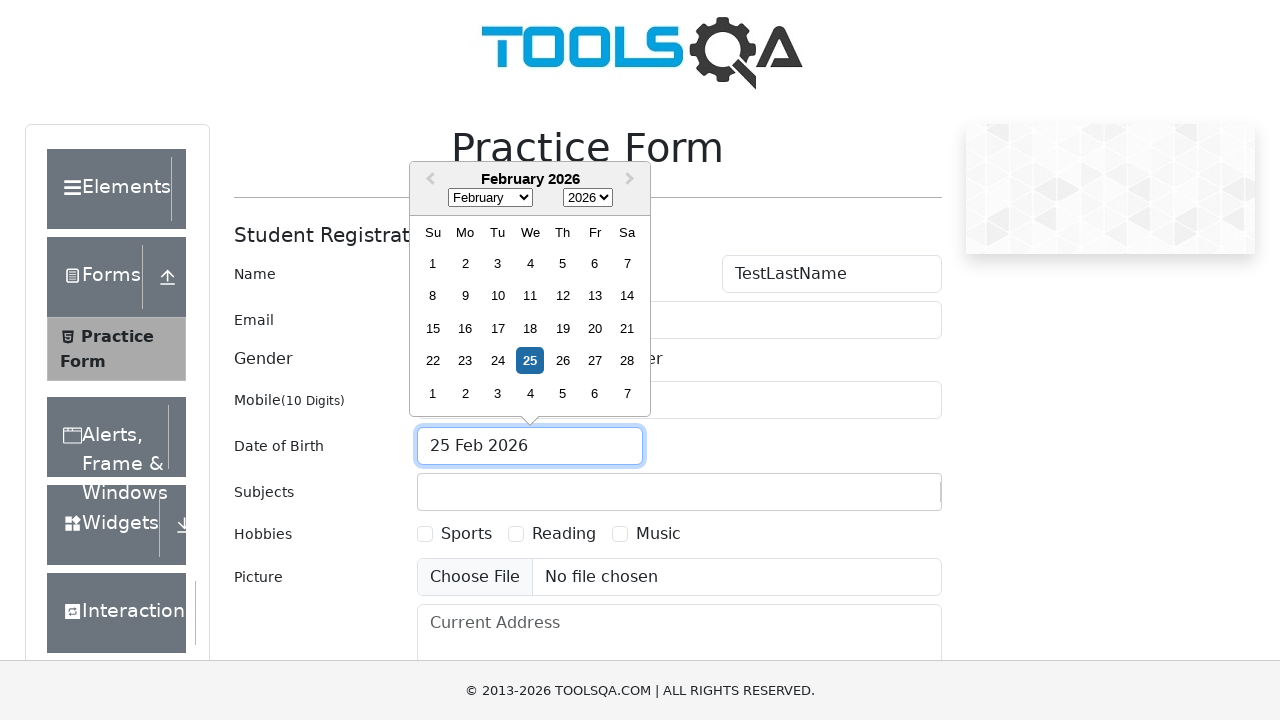

Selected year 2023 from date picker on .react-datepicker__year-select
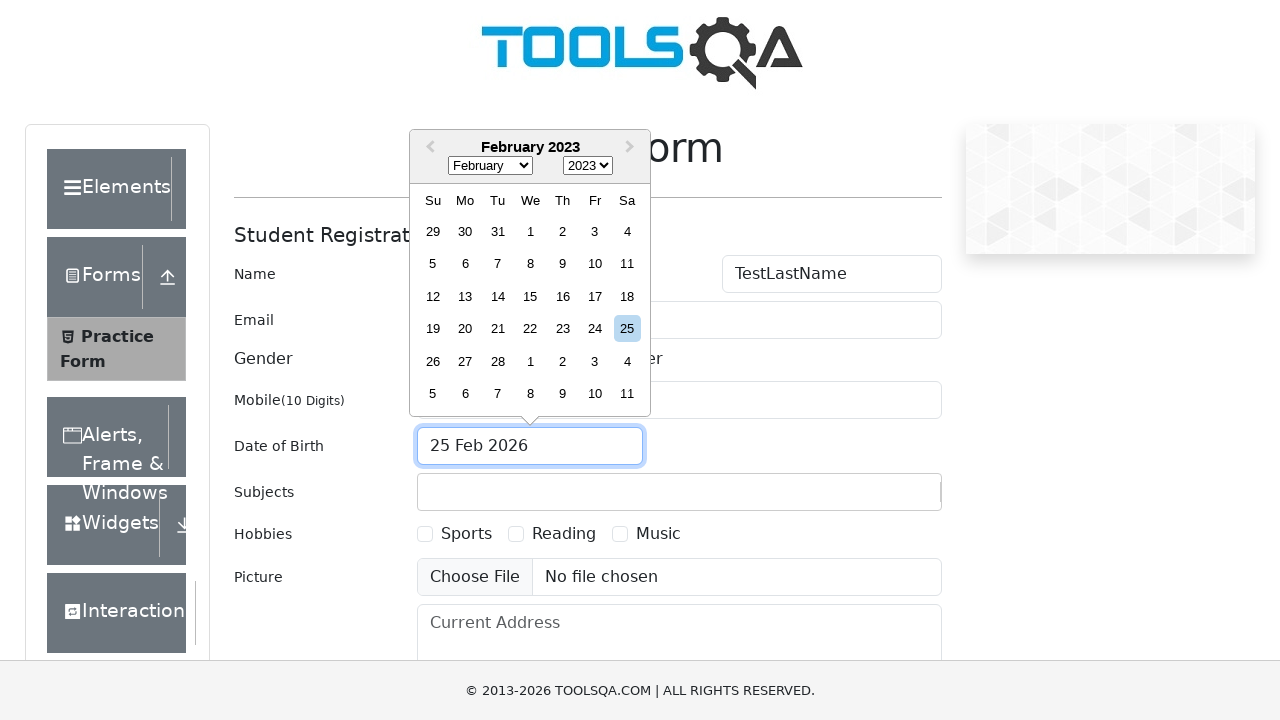

Selected month April (index 3) from date picker on .react-datepicker__month-select
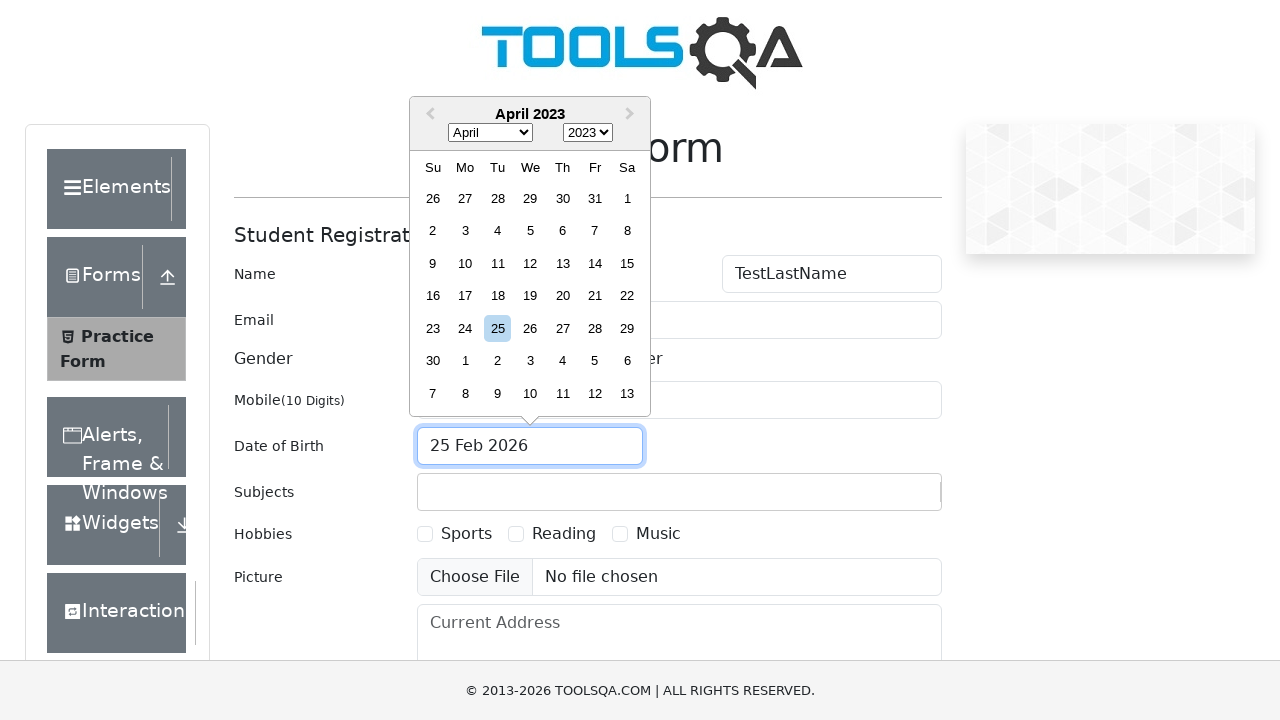

Selected day 15 from date picker at (627, 263) on .react-datepicker__day--015:not(.react-datepicker__day--outside-month)
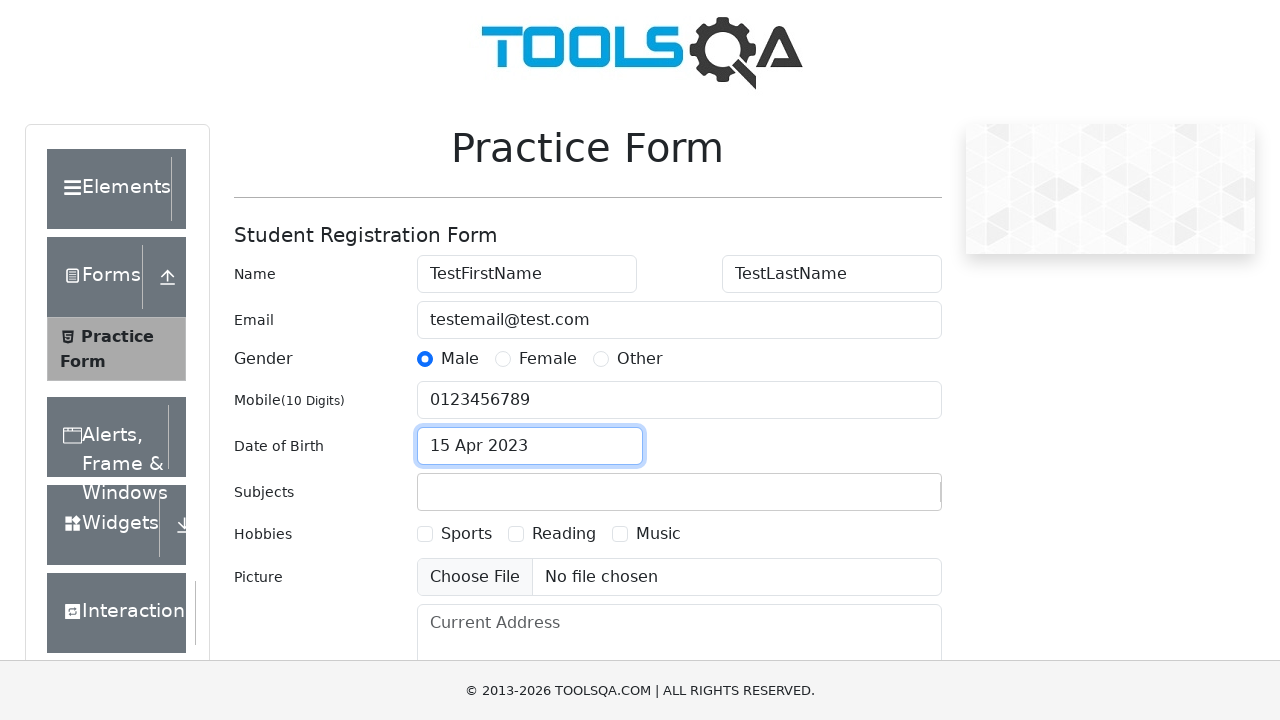

Clicked subjects container at (679, 492) on #subjectsContainer
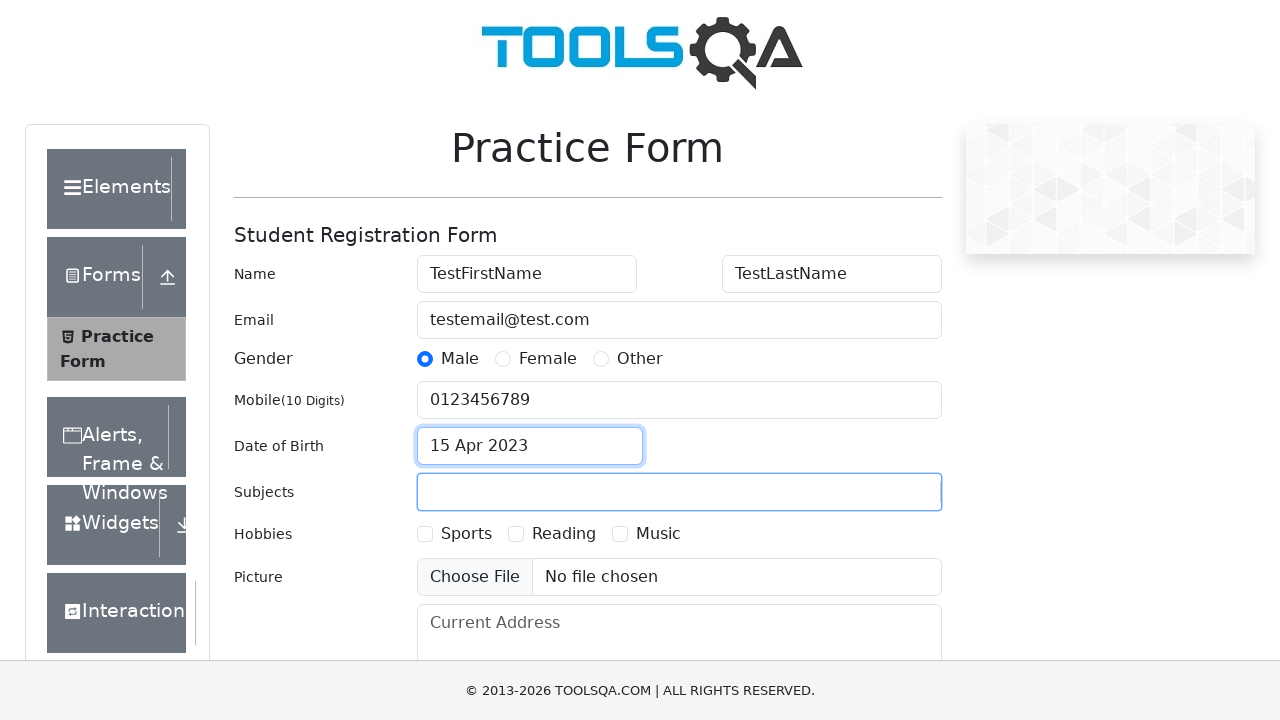

Typed 'Maths' in subjects input field on #subjectsInput
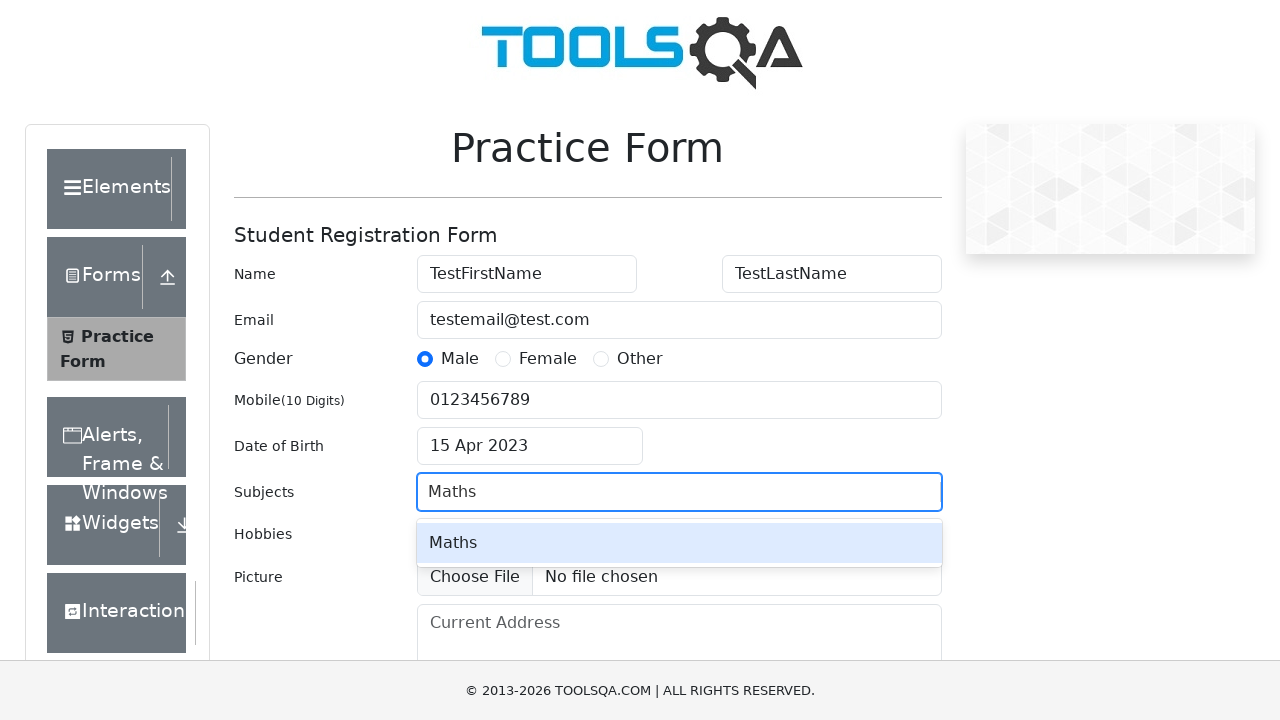

Pressed Enter to add 'Maths' subject on #subjectsInput
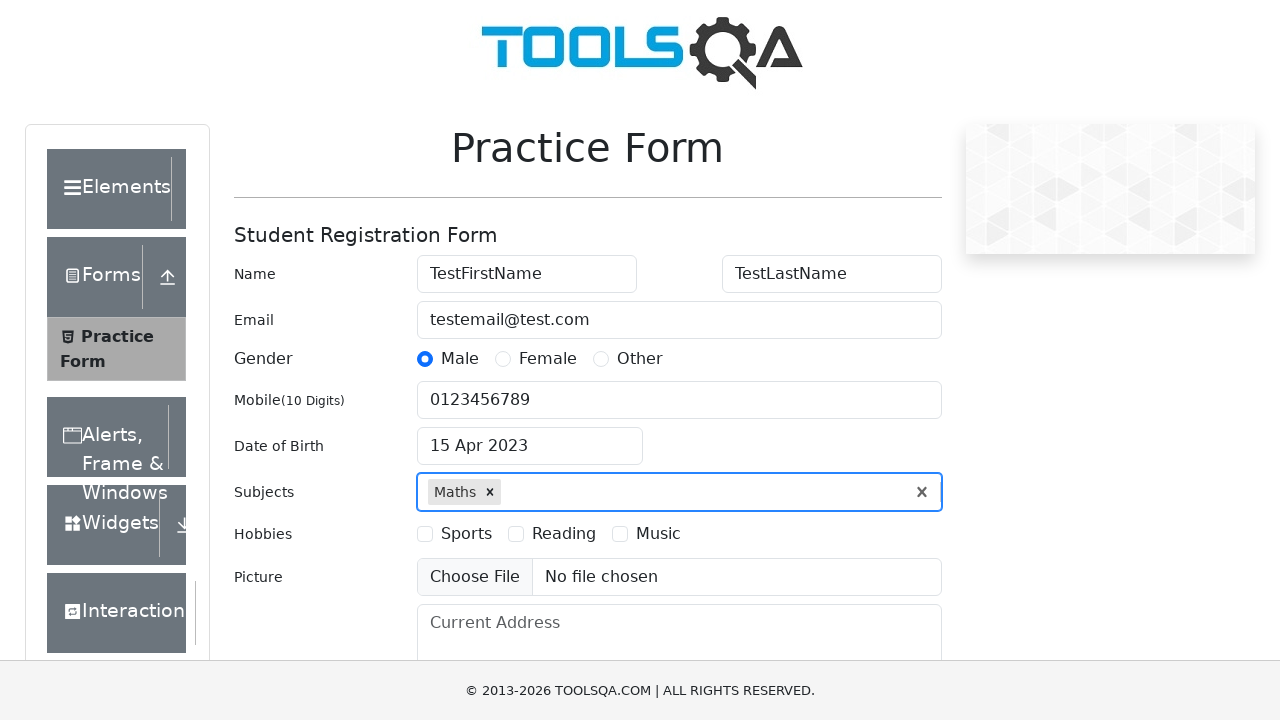

Selected Music hobby checkbox at (658, 534) on label[for='hobbies-checkbox-3']
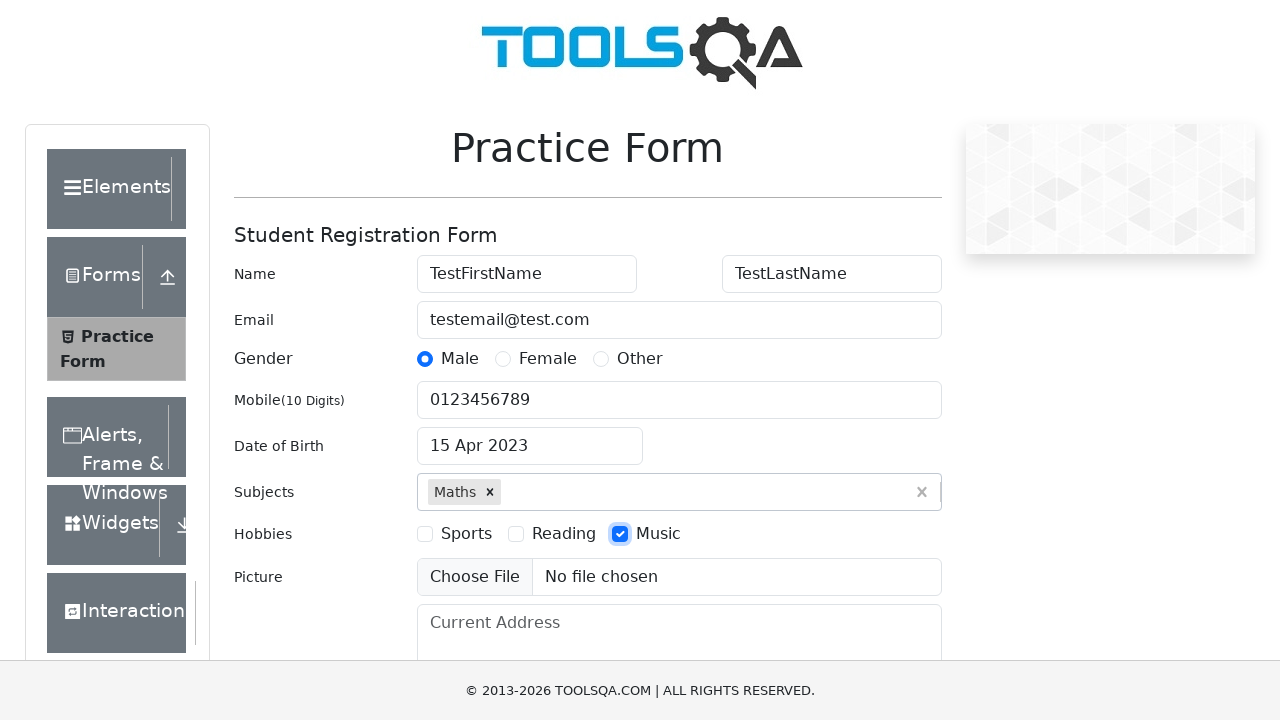

Selected Reading hobby checkbox at (564, 534) on label[for='hobbies-checkbox-2']
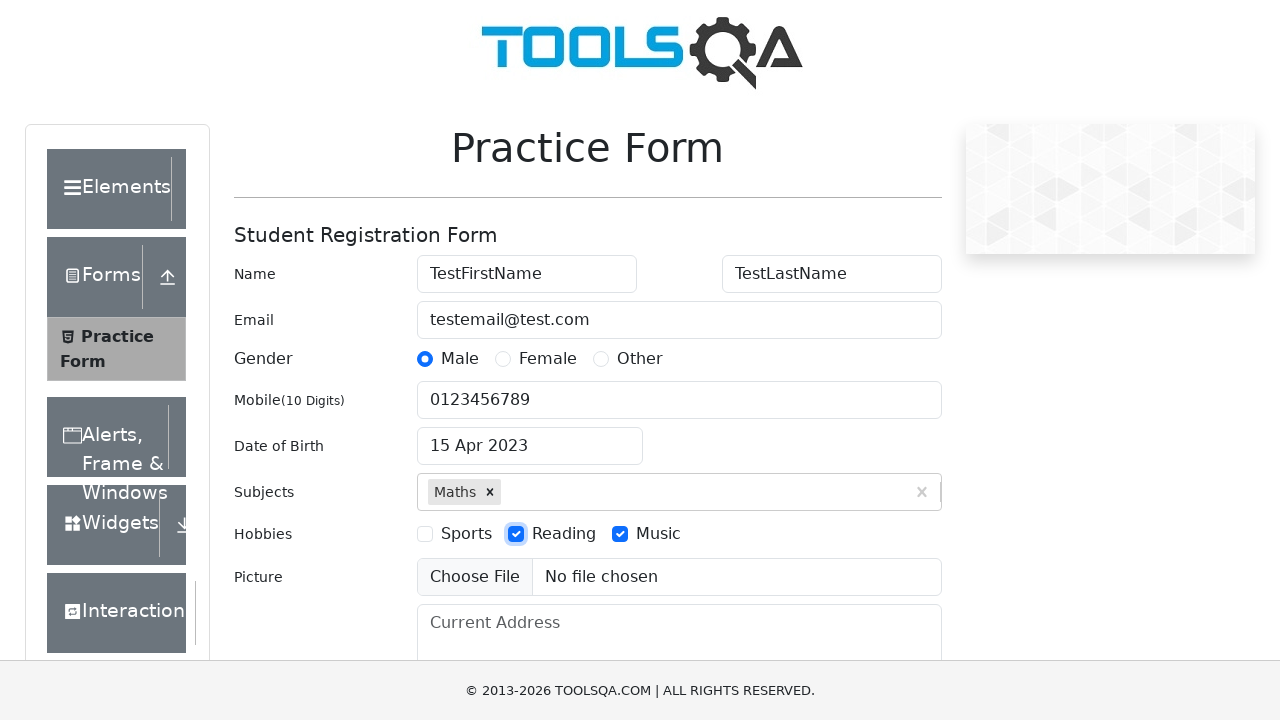

Skipped file upload (empty file list)
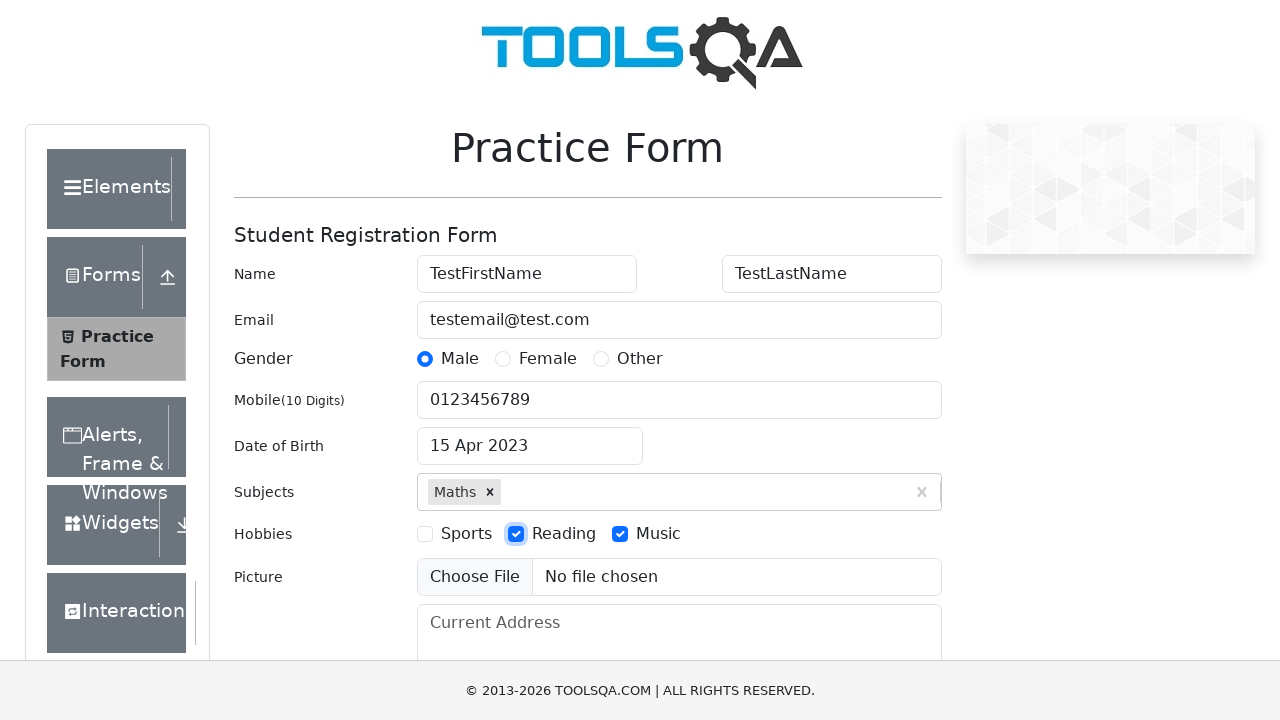

Filled current address field with 'Test address str. 15' on #currentAddress
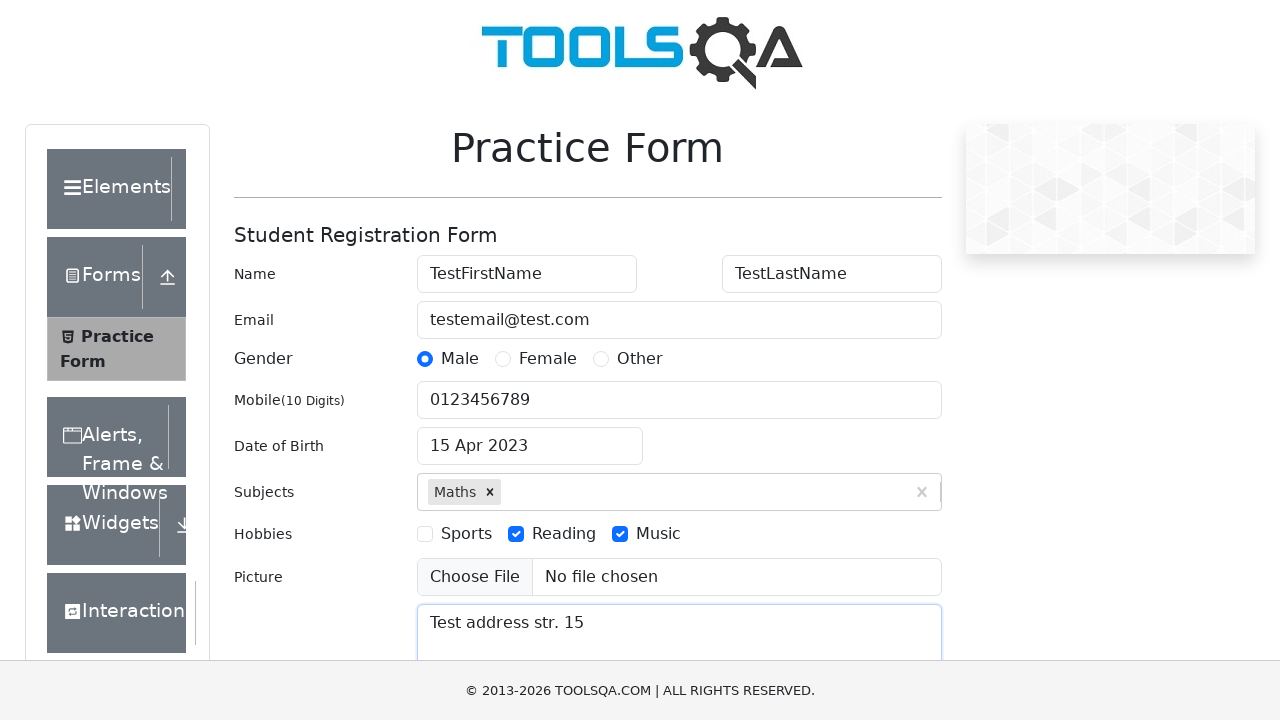

Clicked state dropdown at (527, 437) on #state
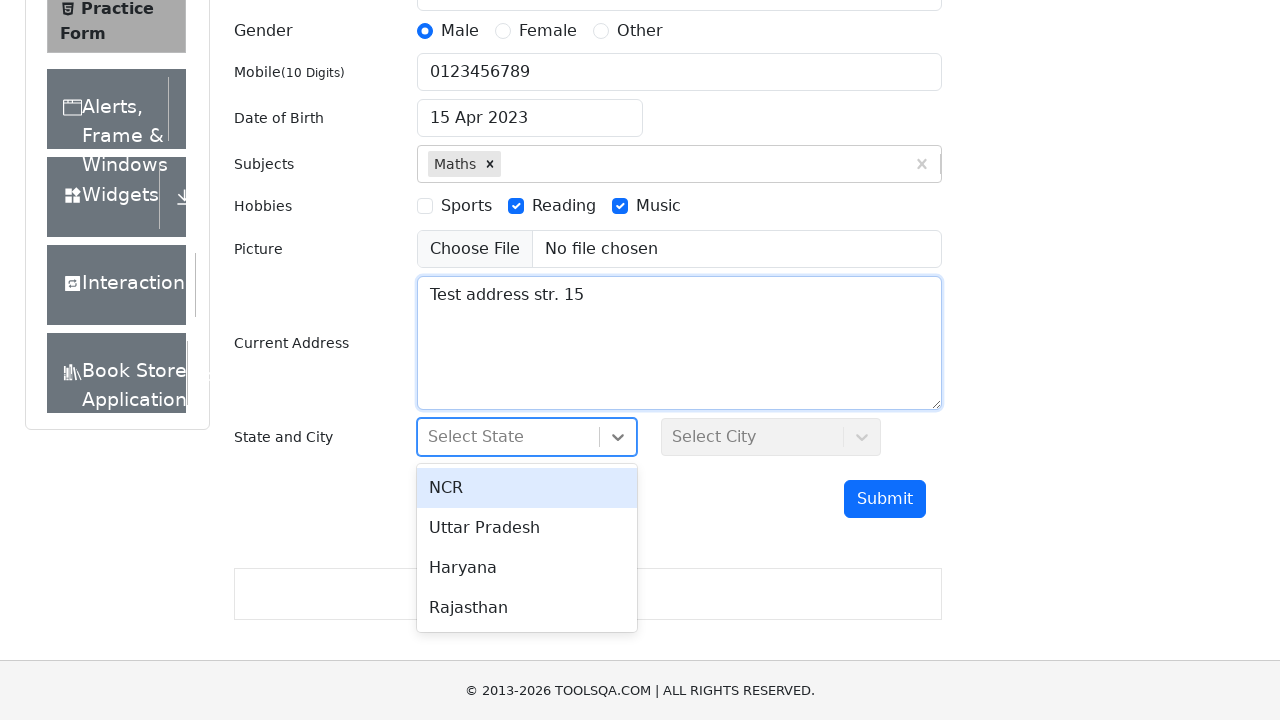

Typed 'NCR' in state search field on #react-select-3-input
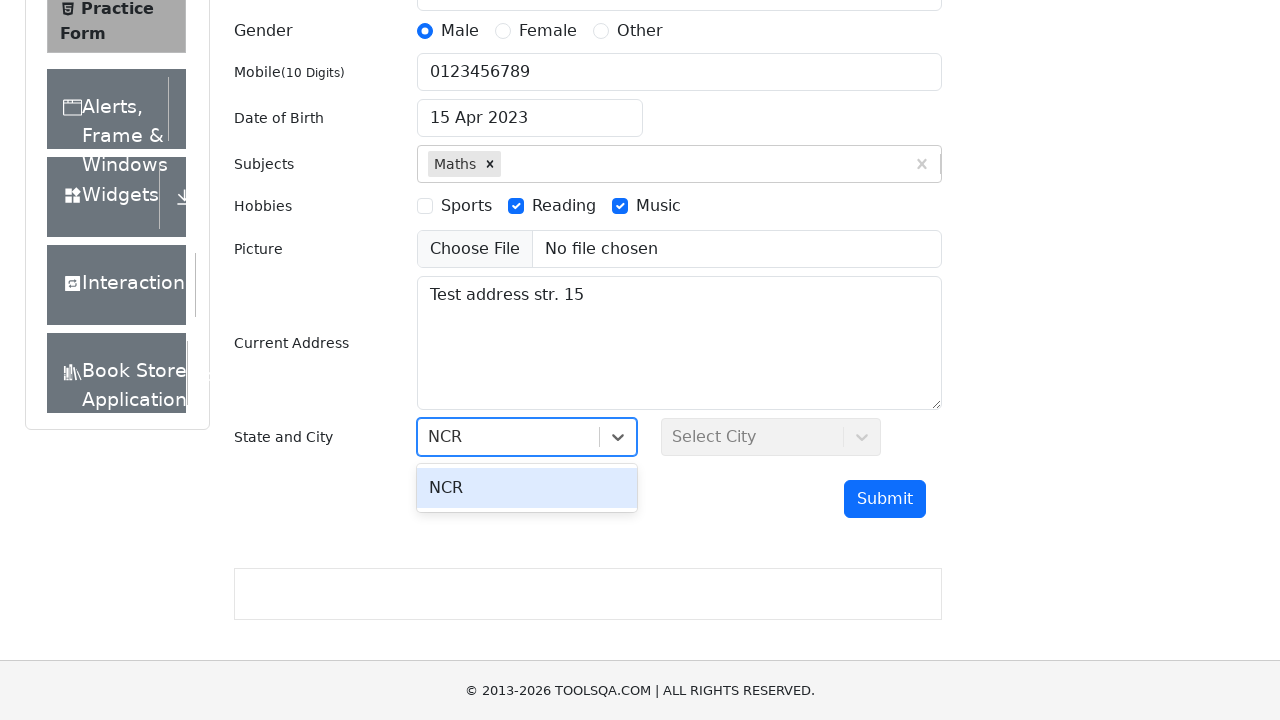

Pressed Enter to select NCR state on #react-select-3-input
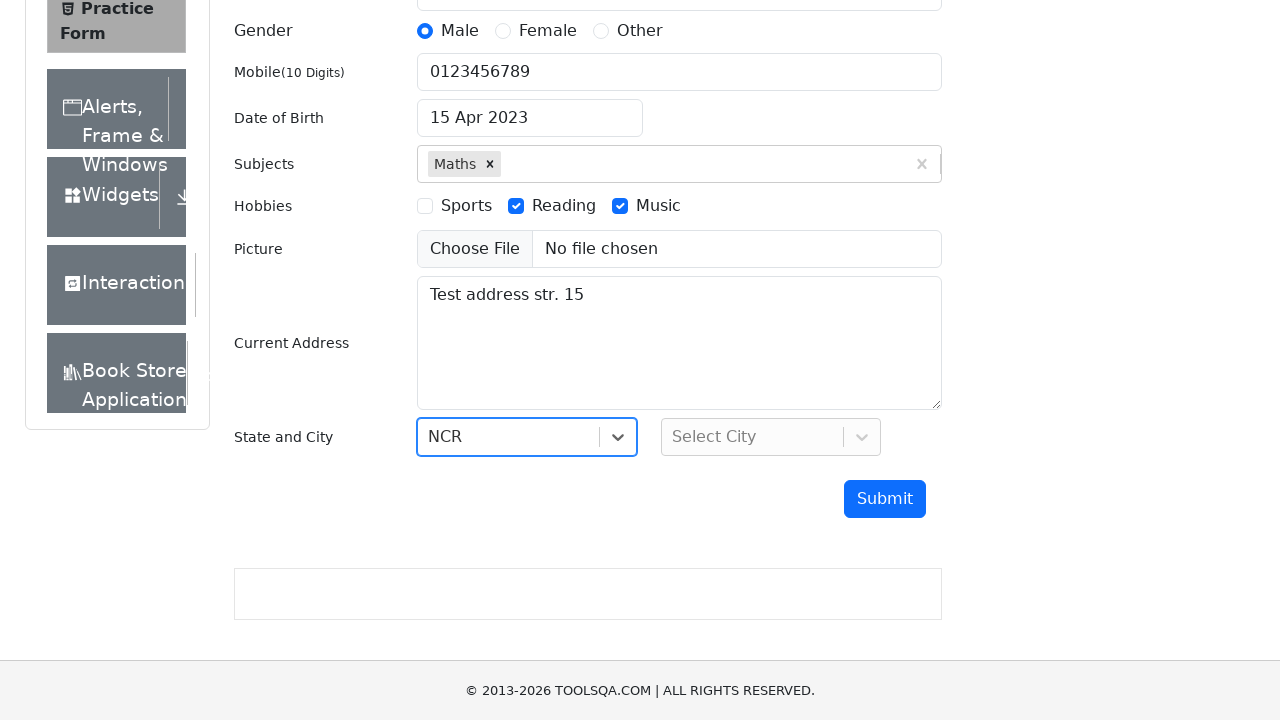

Clicked city dropdown at (771, 437) on #city
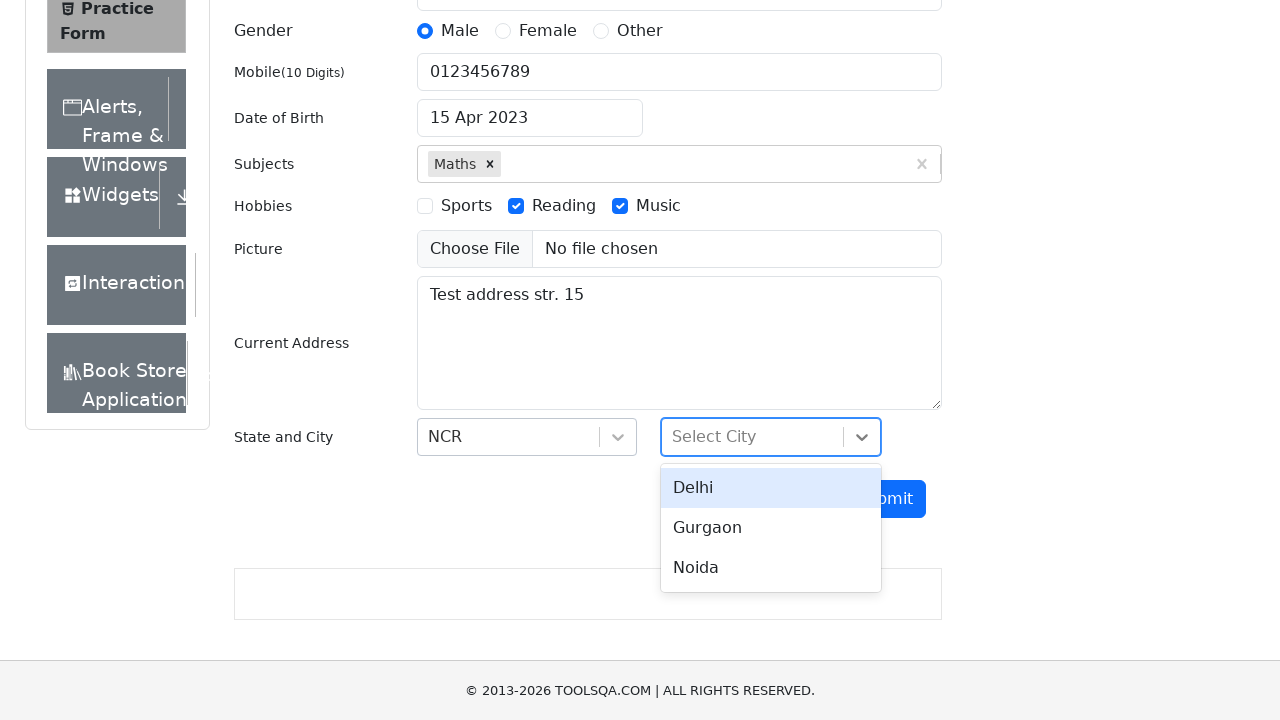

Typed 'Delhi' in city search field on #react-select-4-input
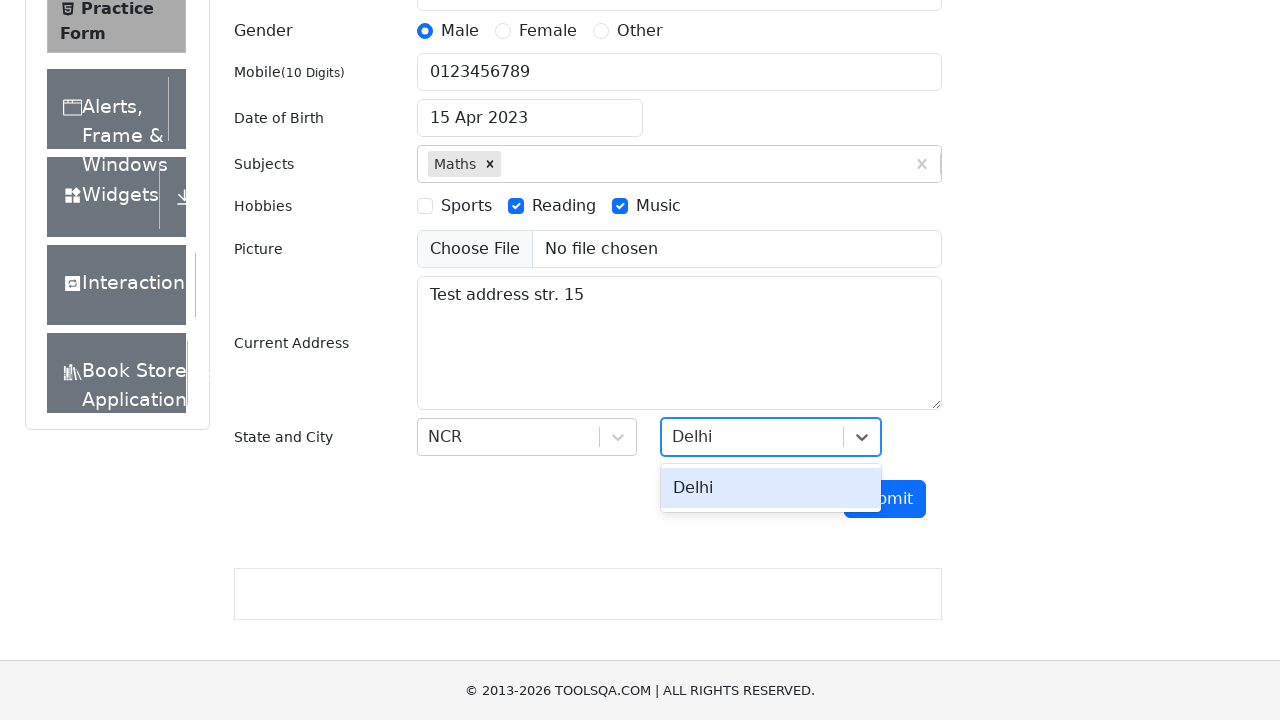

Pressed Enter to select Delhi city on #react-select-4-input
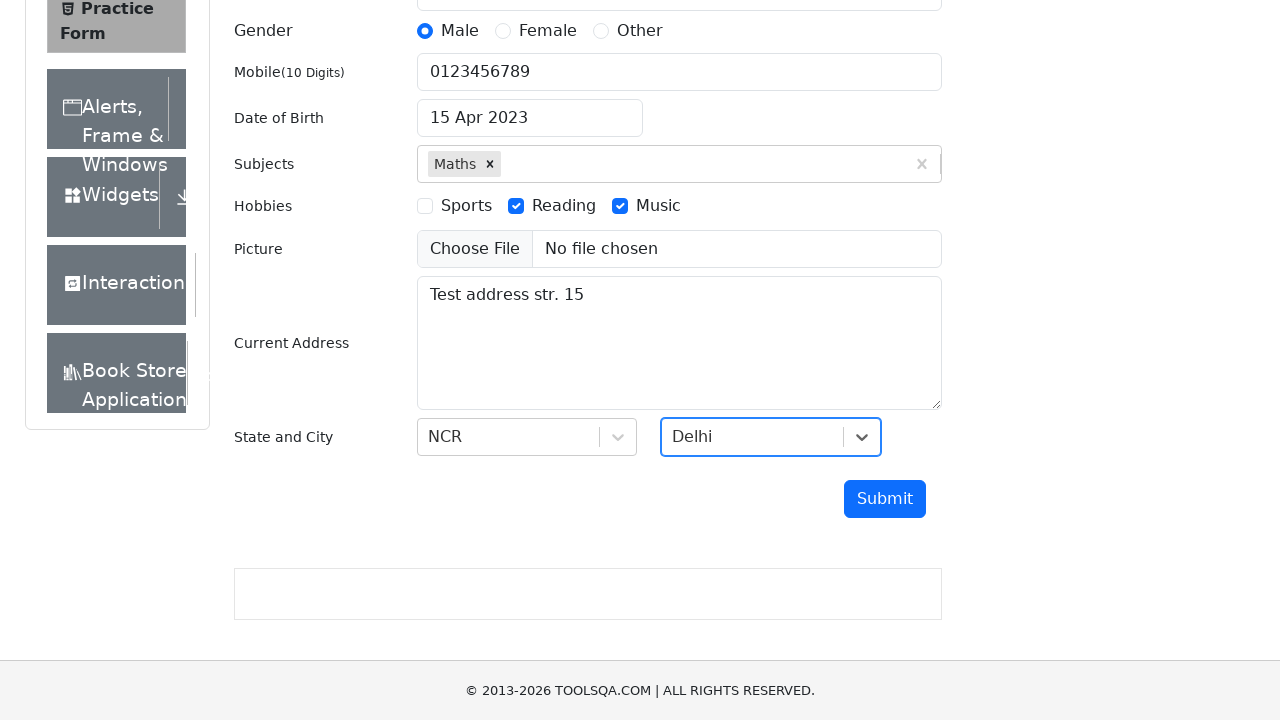

Clicked submit button to submit the practice form at (885, 499) on #submit
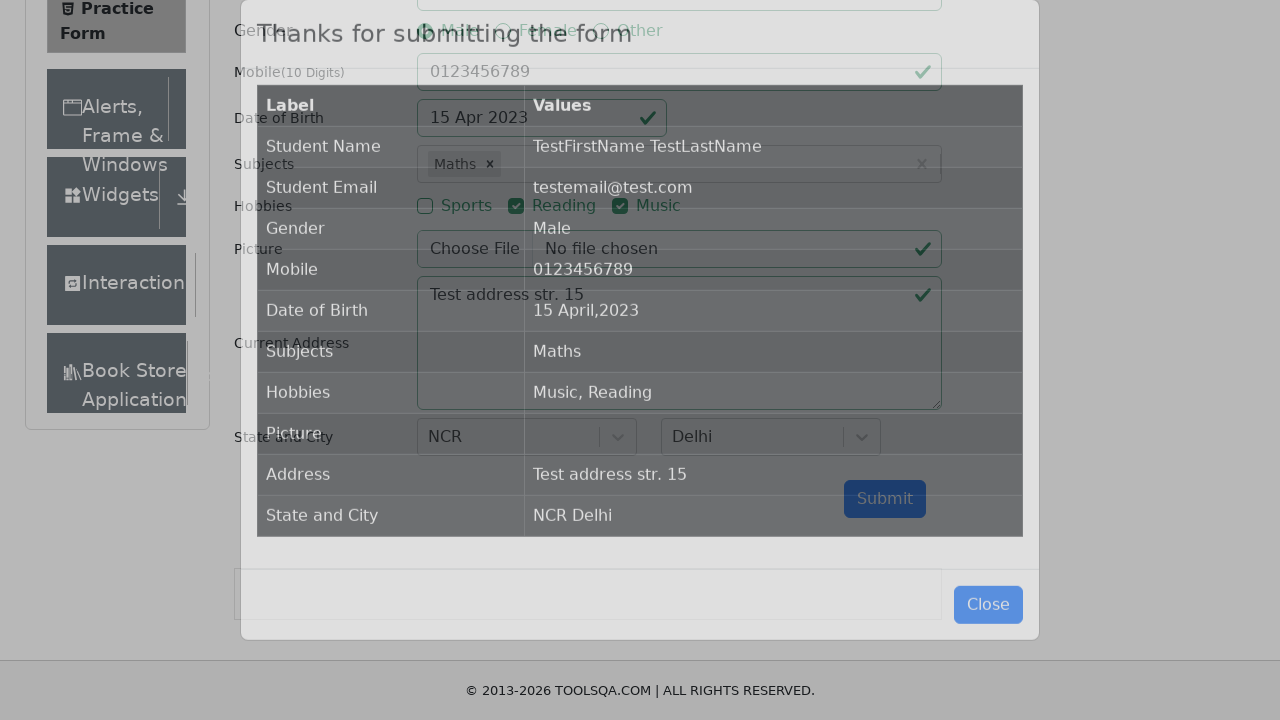

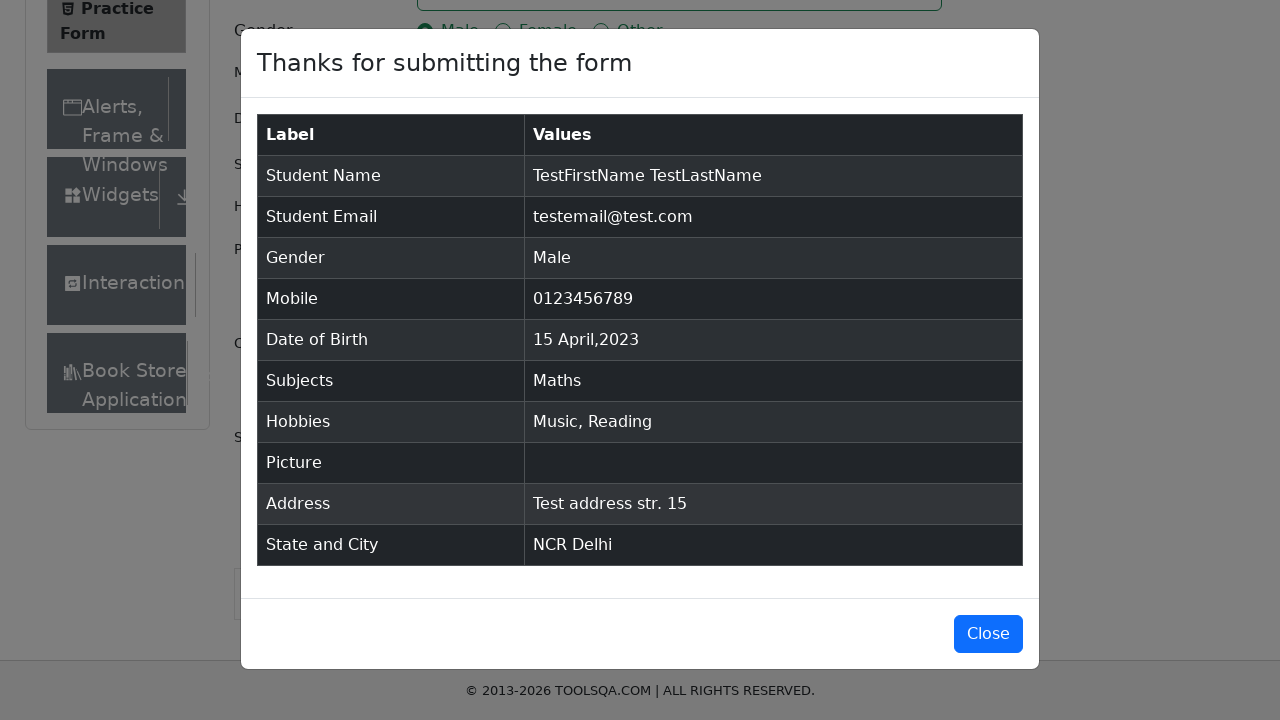